Tests Virgin Australia flight search functionality by selecting departure airport (Sydney) and arrival airport (Melbourne), entering airport codes and selecting from dropdown options.

Starting URL: https://www.virginaustralia.com/au/en/

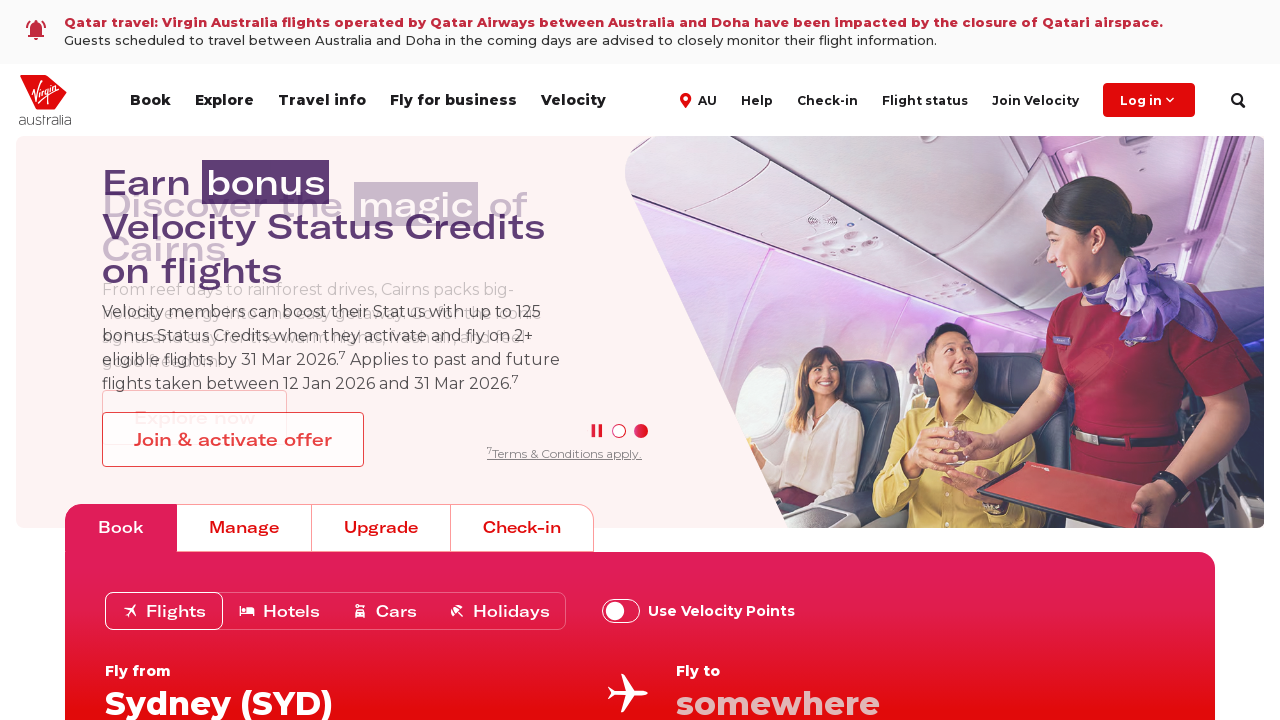

Clicked on origin airport dropdown at (342, 681) on .fsTextInput.src-app-FlightSearchApp-components-TextInput-TextInput-module__fsTe
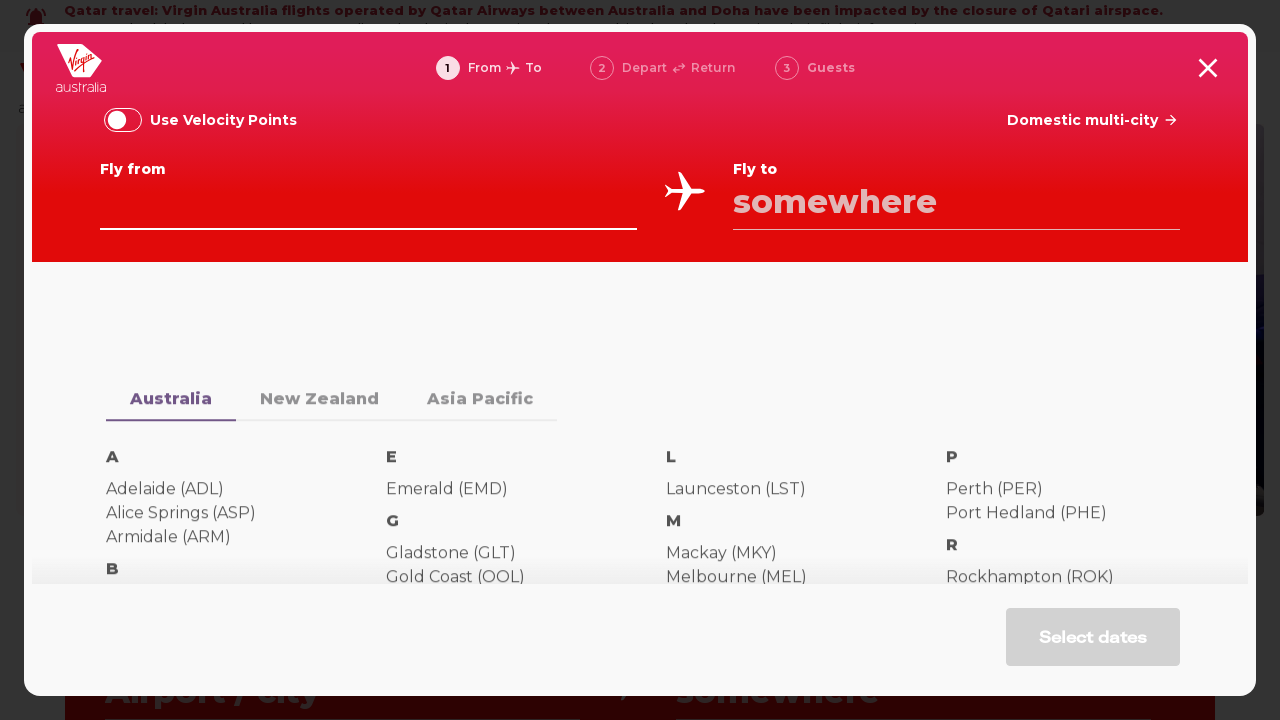

Entered departure airport code 'SYD' (Sydney) on .fsTextInputInput.vaThemeText.gb_unmask.src-app-FlightSearchApp-components-TextI
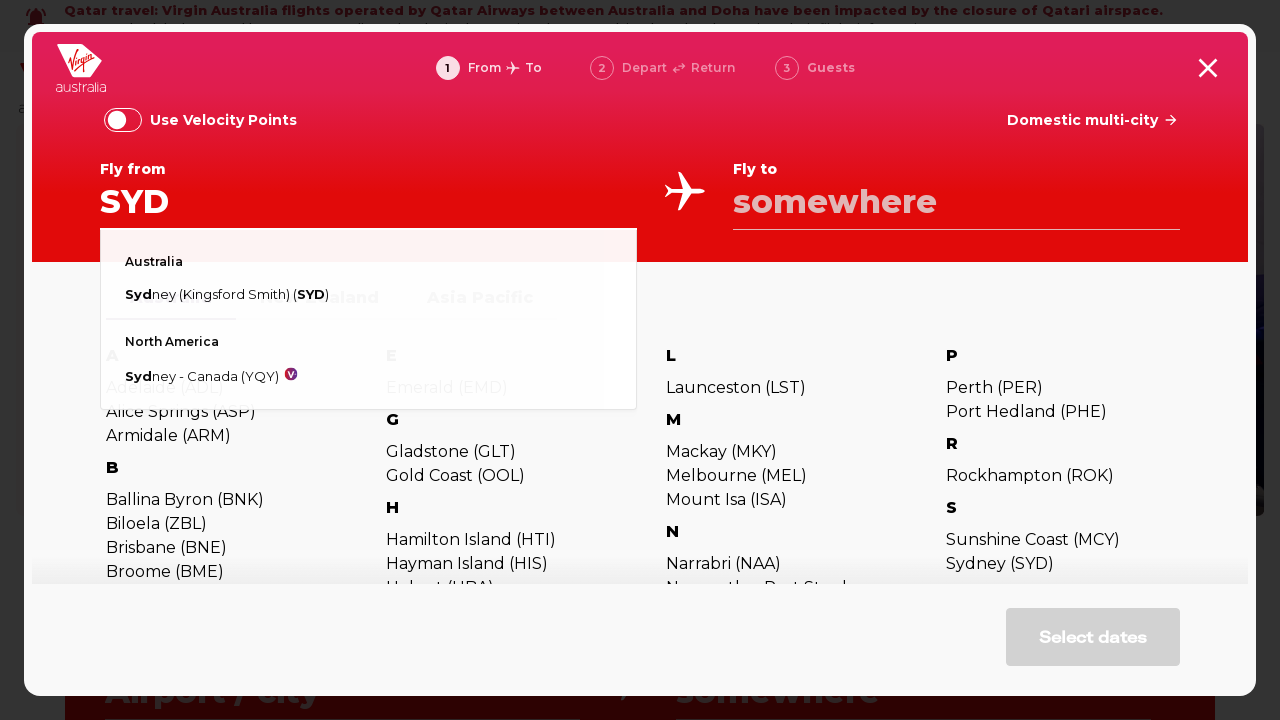

Selected Sydney airport from dropdown at (374, 294) on .fsSearchOptionItemButton.src-app-FlightSearchApp-components-TextInput-TextInput
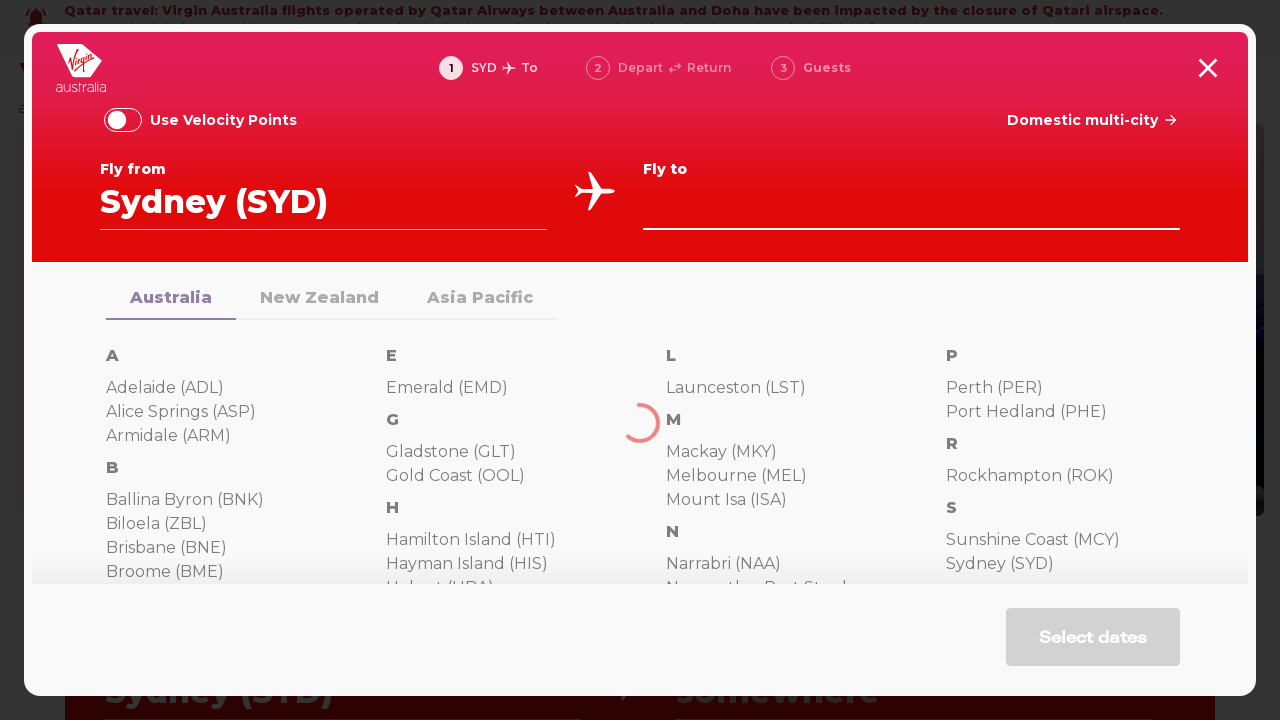

Waited 500ms for arrival field to be ready
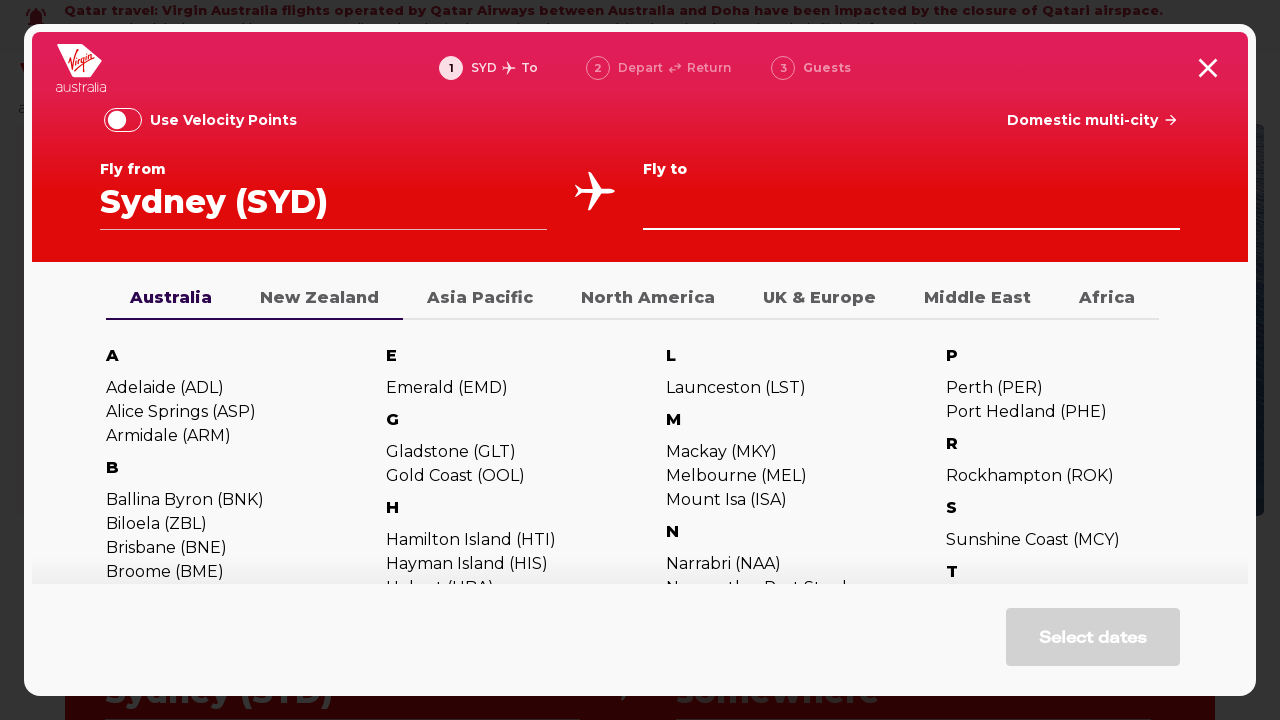

Entered arrival airport code 'MEL' (Melbourne) on .fsTextInputInput.vaThemeText.gb_unmask.src-app-FlightSearchApp-components-TextI
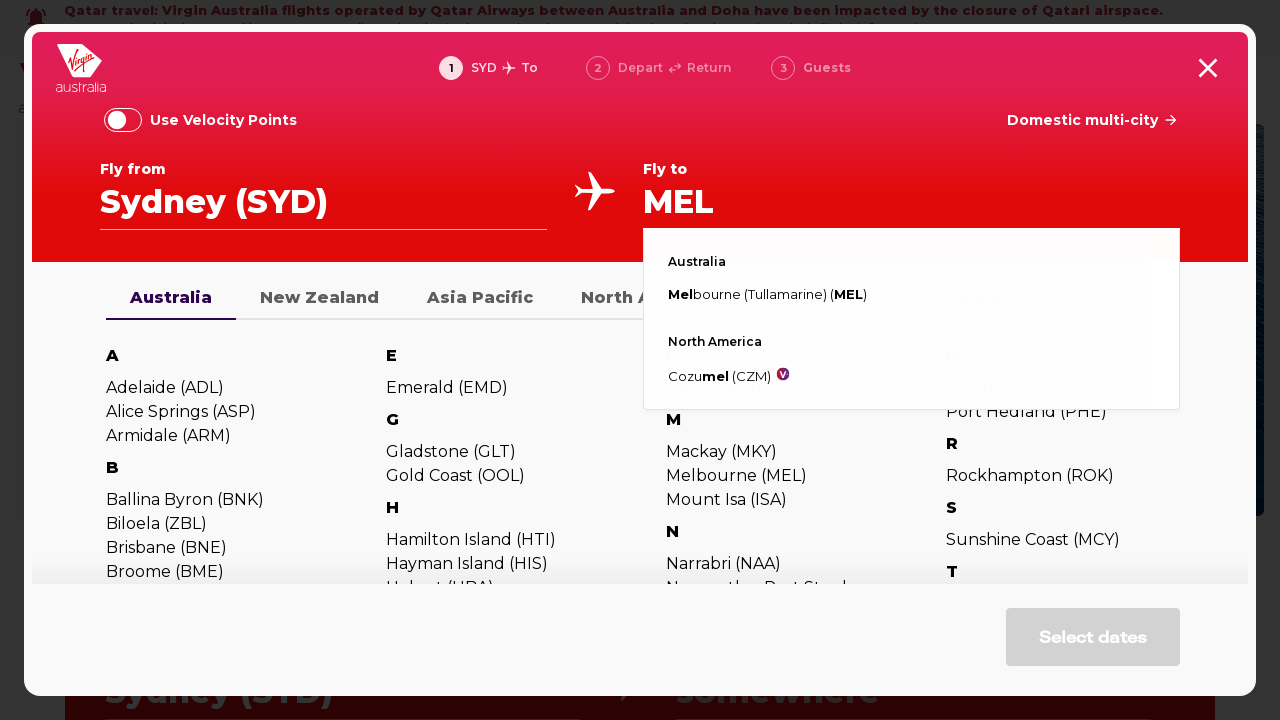

Selected Melbourne airport from dropdown at (918, 294) on .fsSearchOptionItemButton.src-app-FlightSearchApp-components-TextInput-TextInput
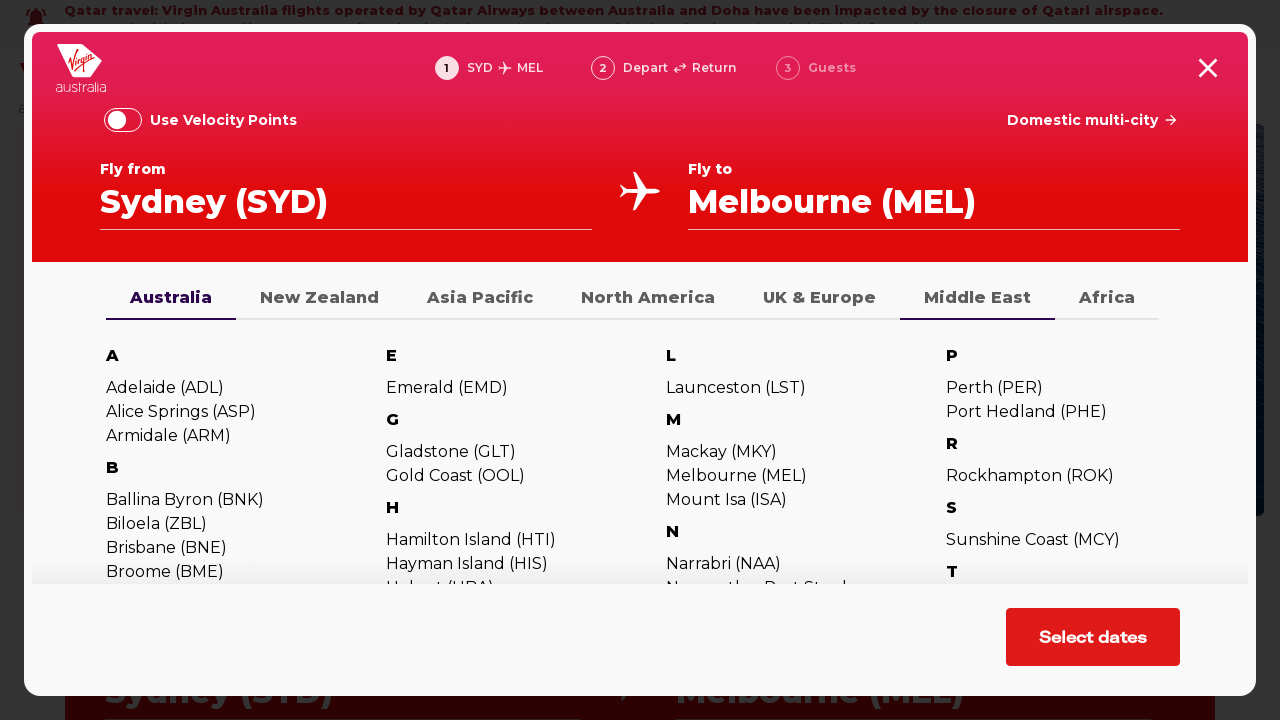

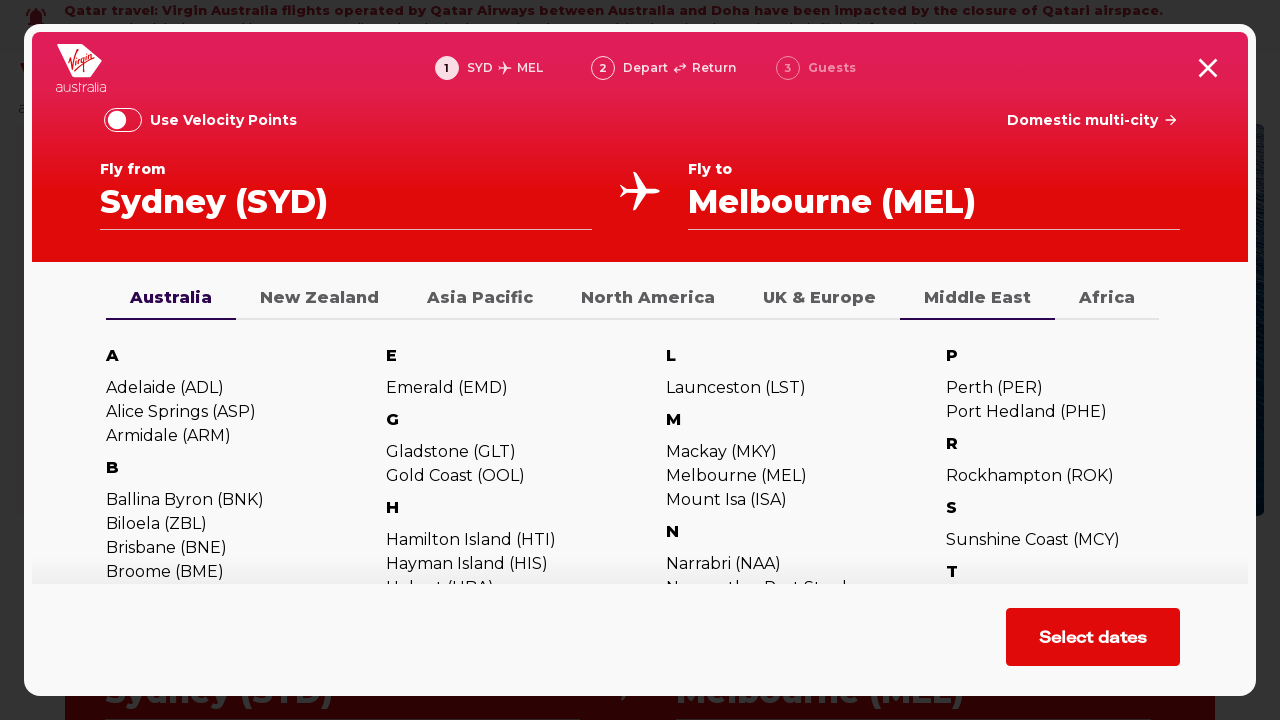